Tests the text-box form validation by entering an invalid email format and submitting the form

Starting URL: https://demoqa.com/text-box

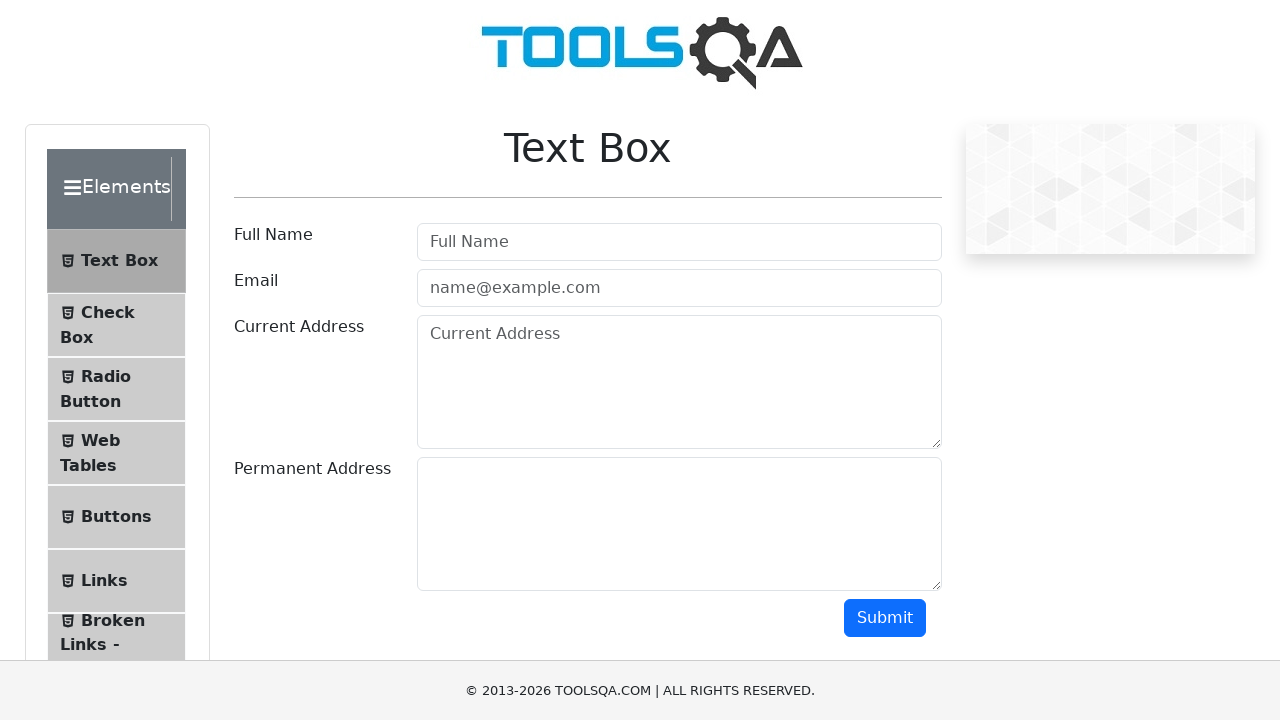

Filled username field with 'TestUser42' on #userName
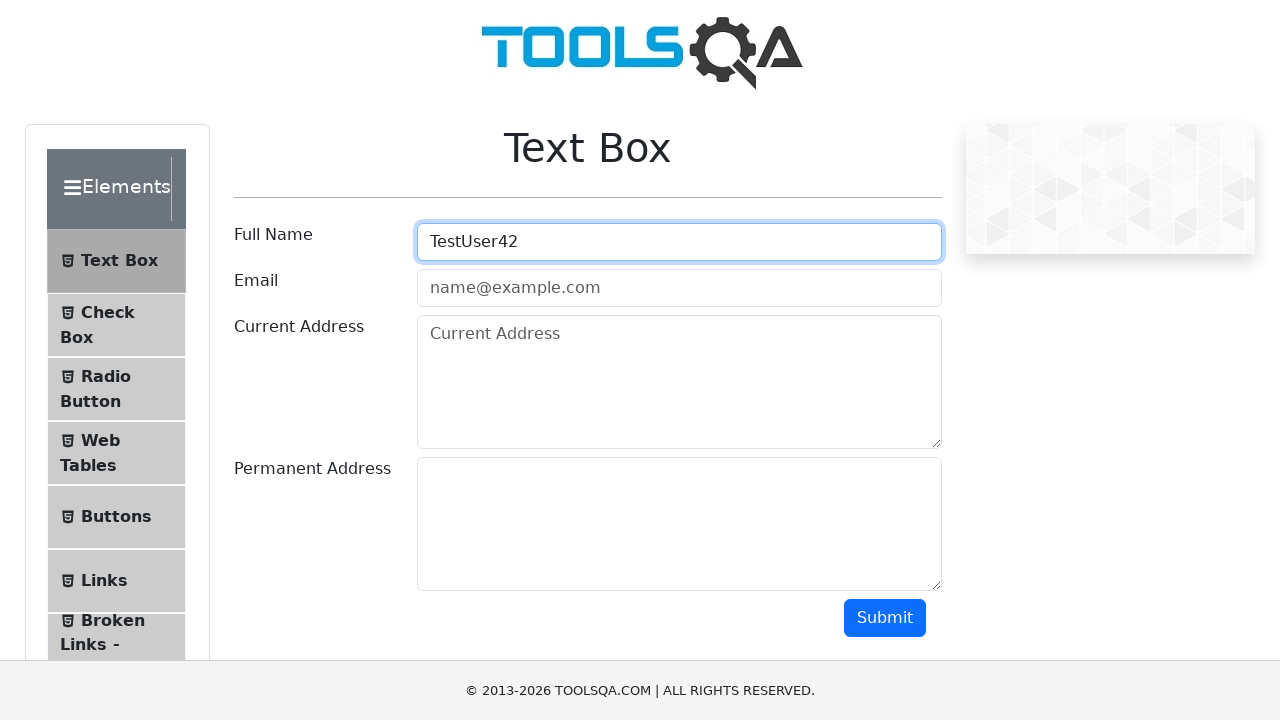

Filled email field with invalid format 'InvalidEmail' on //input[@id='userEmail']
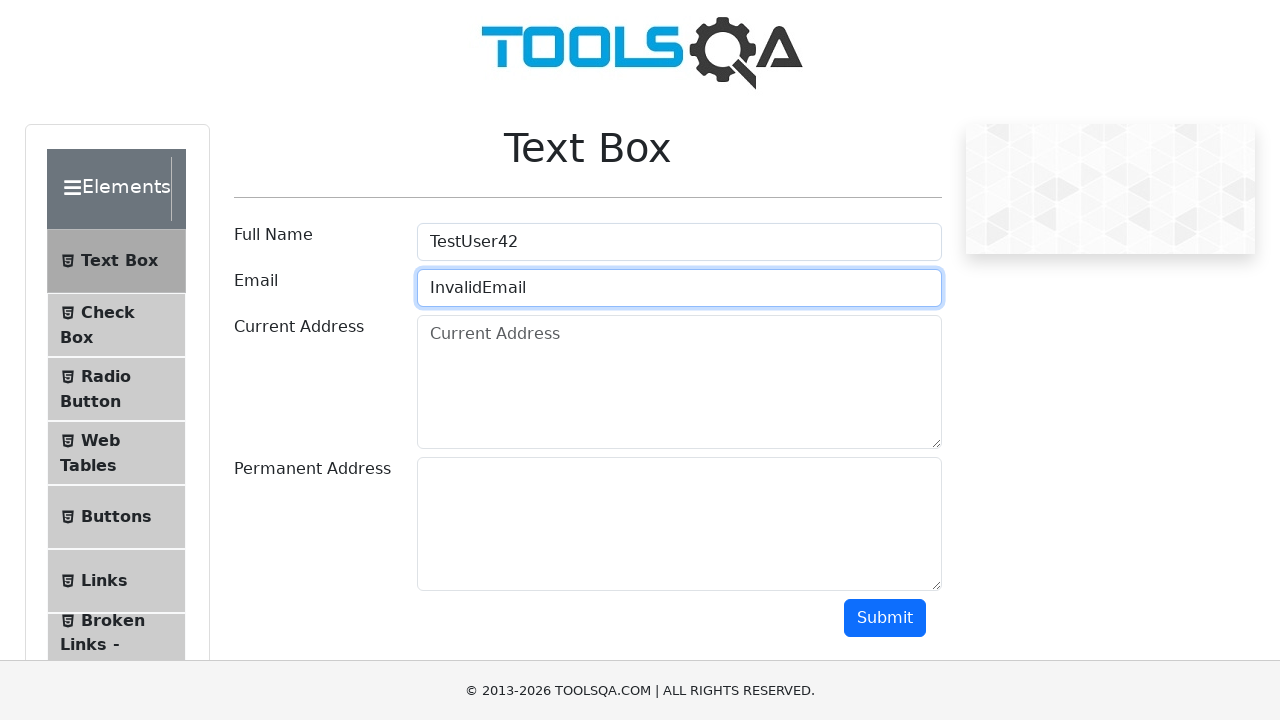

Filled current address field with '123 Test Street, City' on #currentAddress
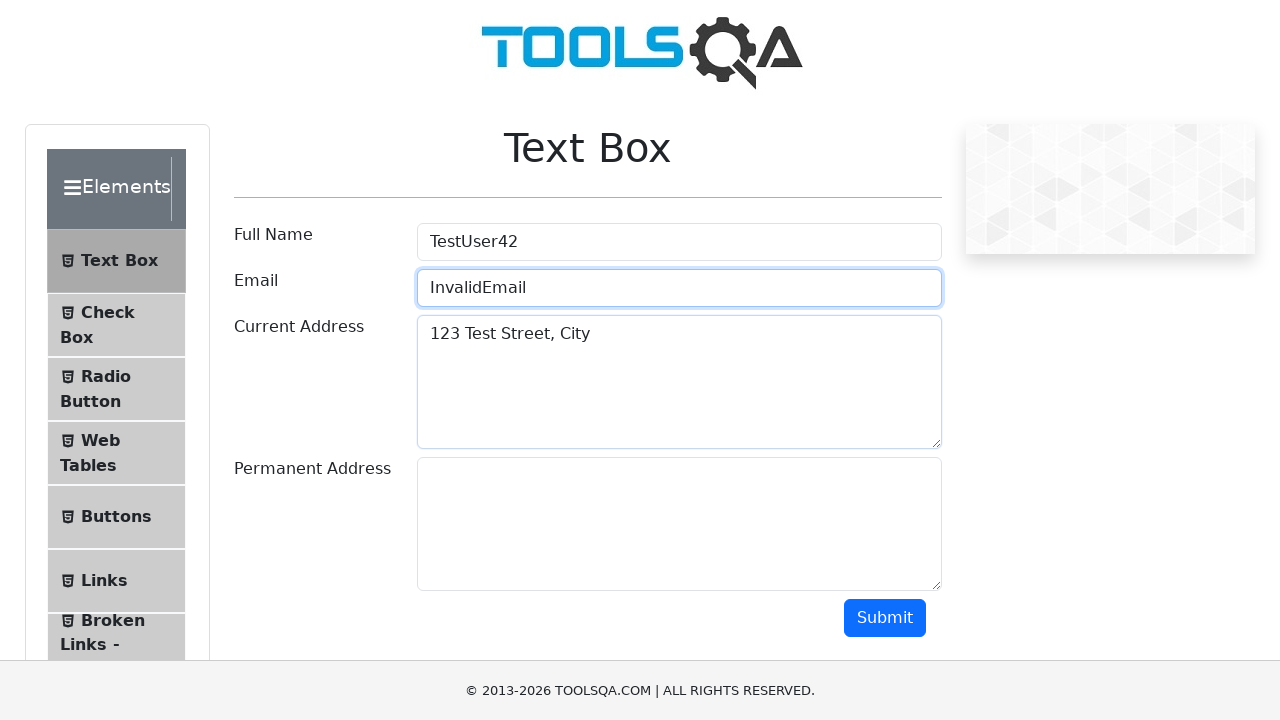

Filled permanent address field with '456 Another Road, Town' on #permanentAddress
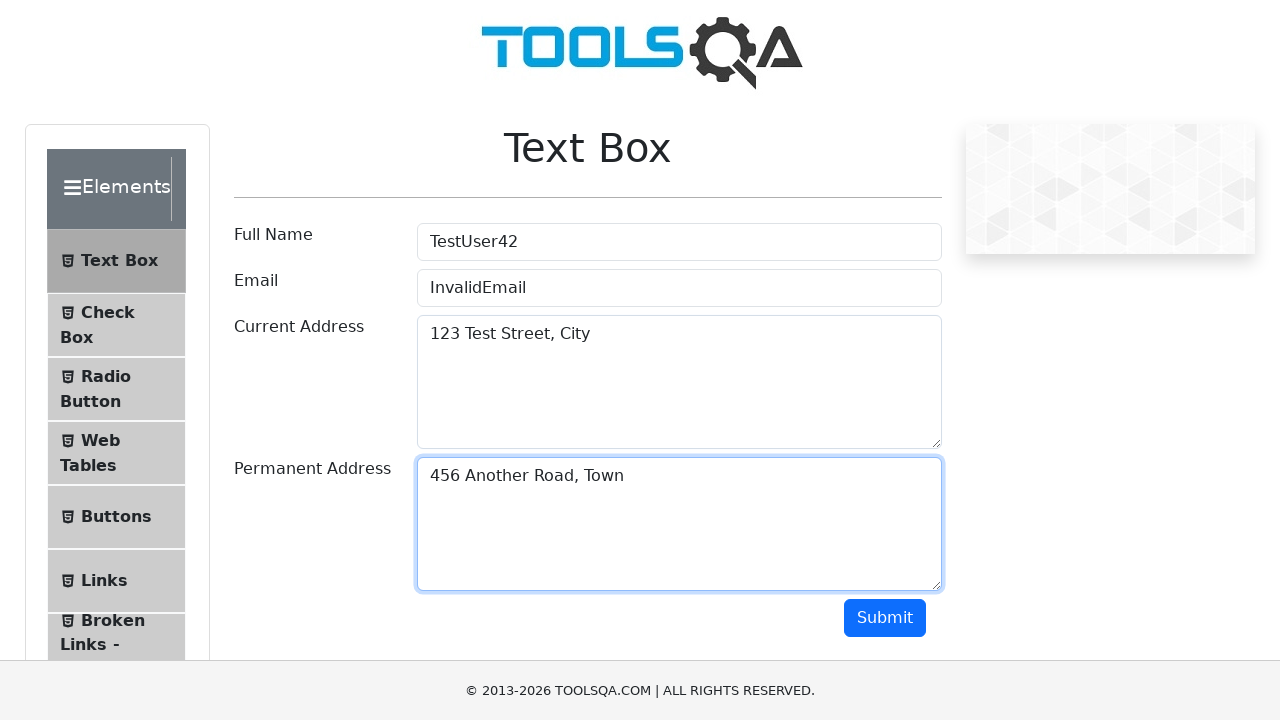

Scrolled down 100px to avoid ad overlay
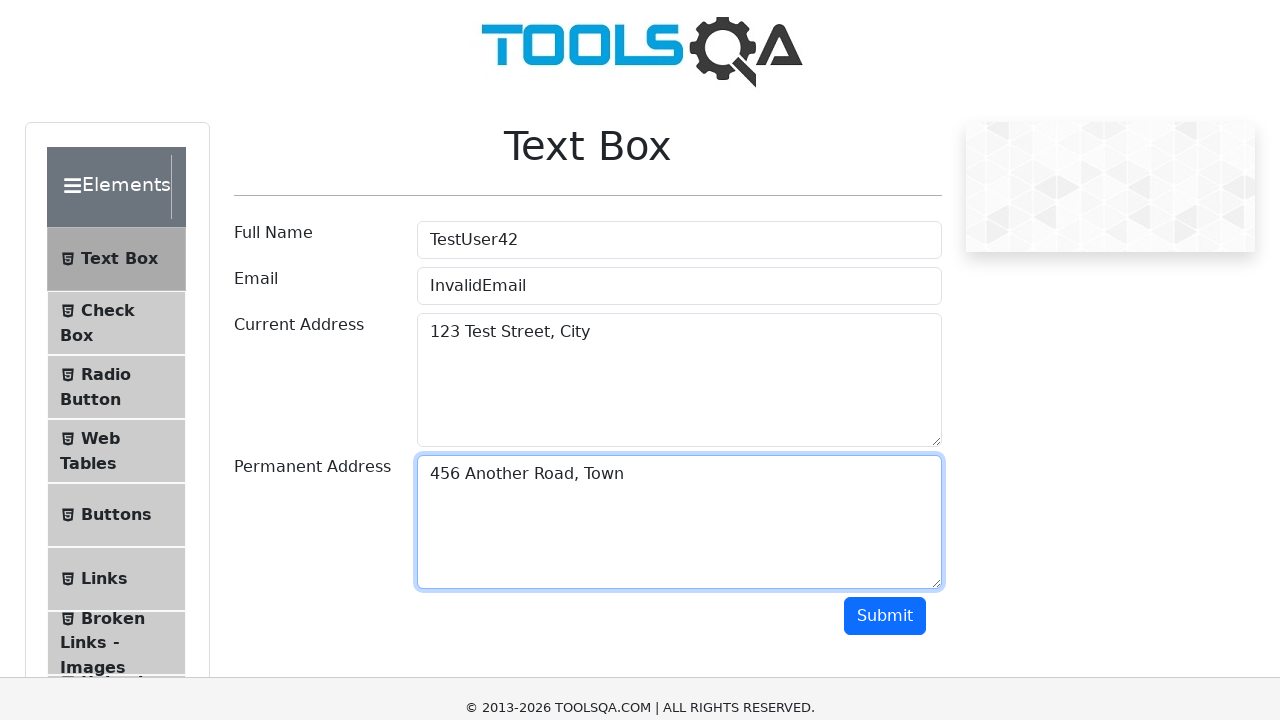

Clicked submit button to validate form with invalid email at (885, 518) on #submit
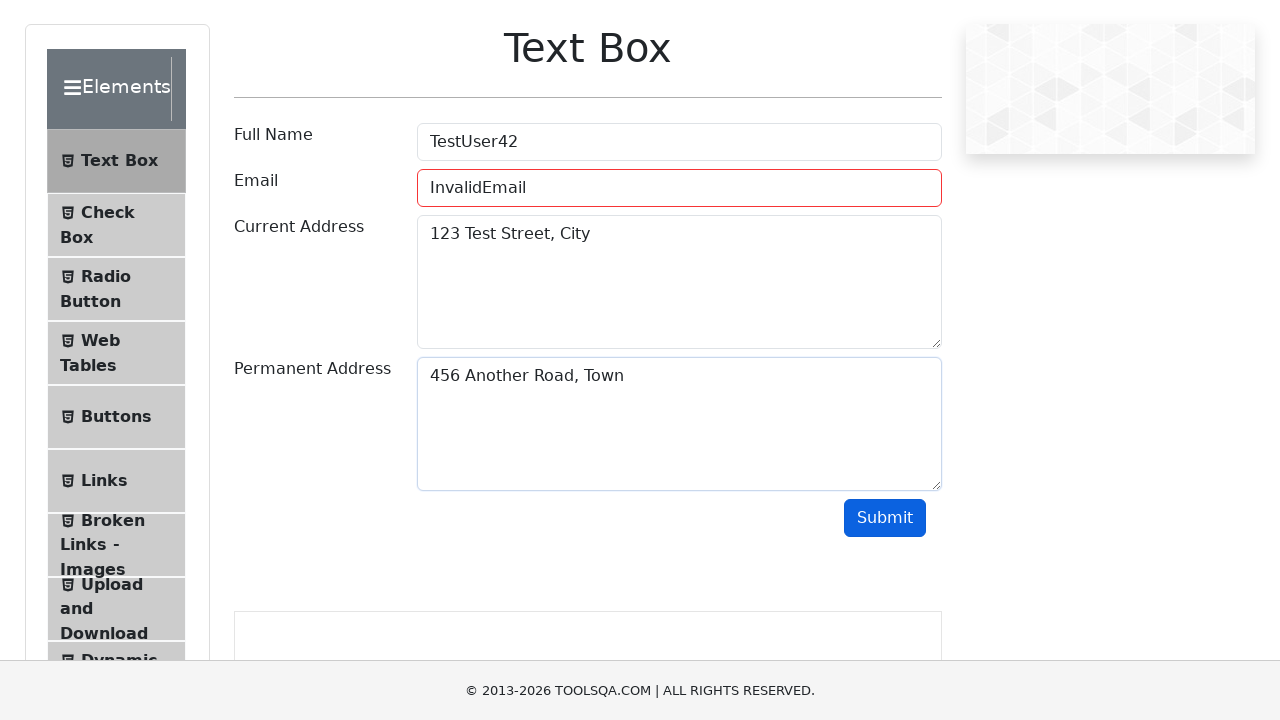

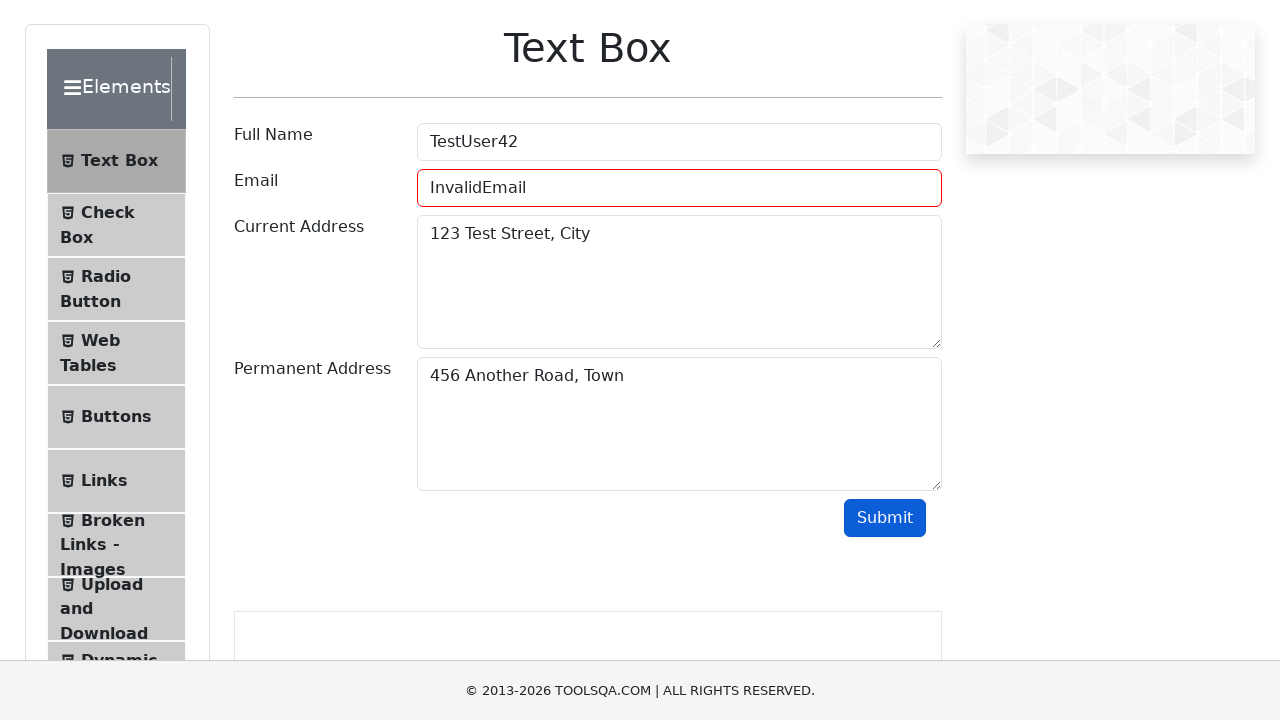